Tests user registration flow by navigating to account page (registration code is commented out in original)

Starting URL: https://www.alexandnova.com/

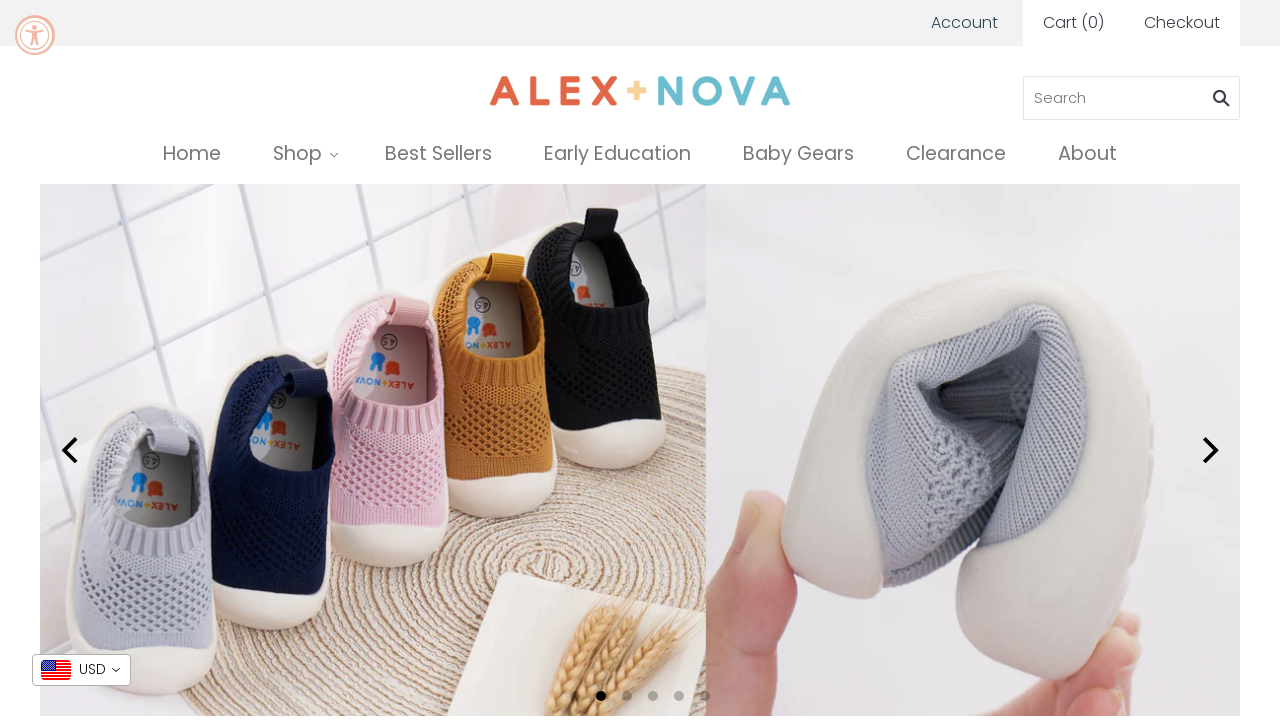

Clicked Account link to navigate to login/registration page at (964, 22) on text=Account
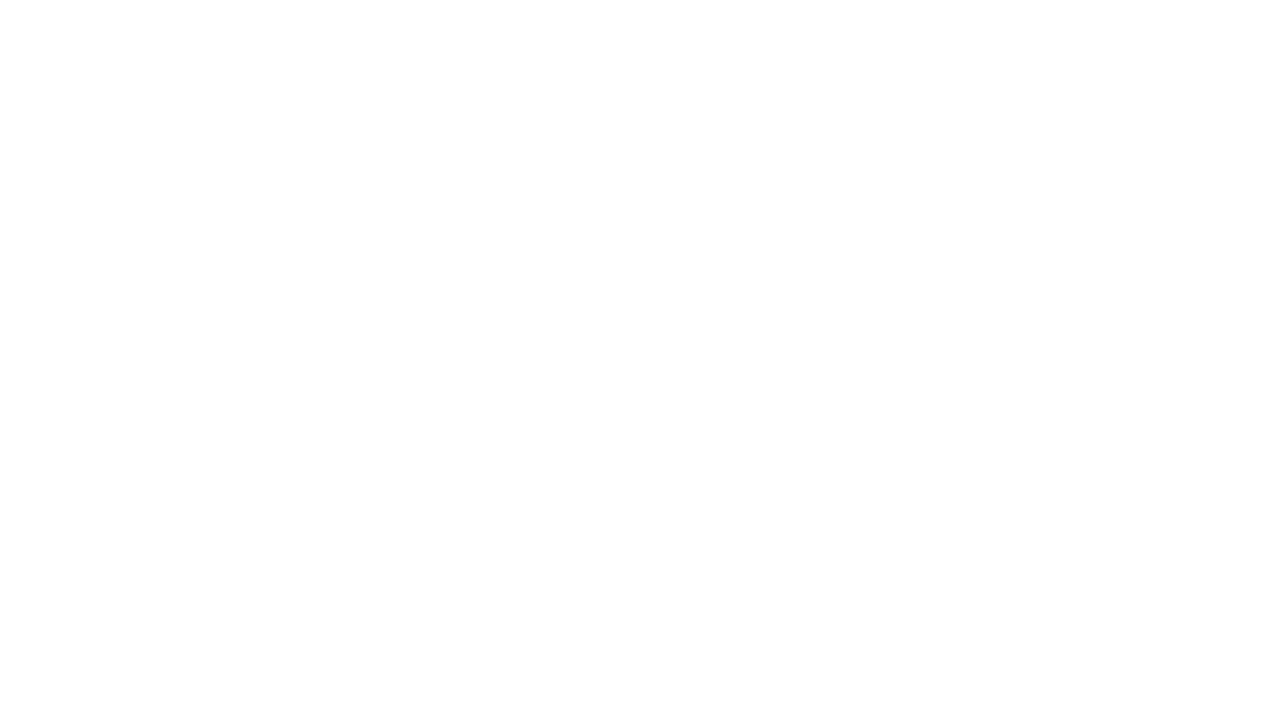

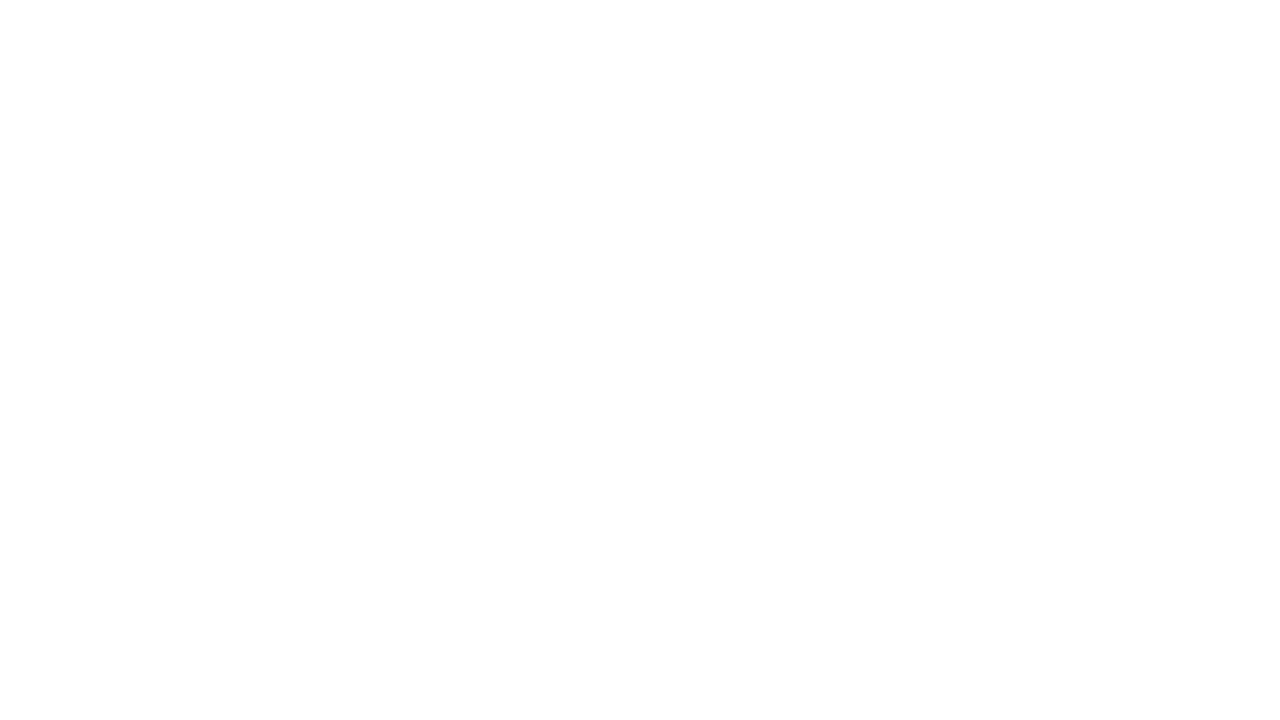